Tests user registration form by filling in username, email, password, and confirm password fields on a testing practice website

Starting URL: http://www.theTestingWorld.com/testings

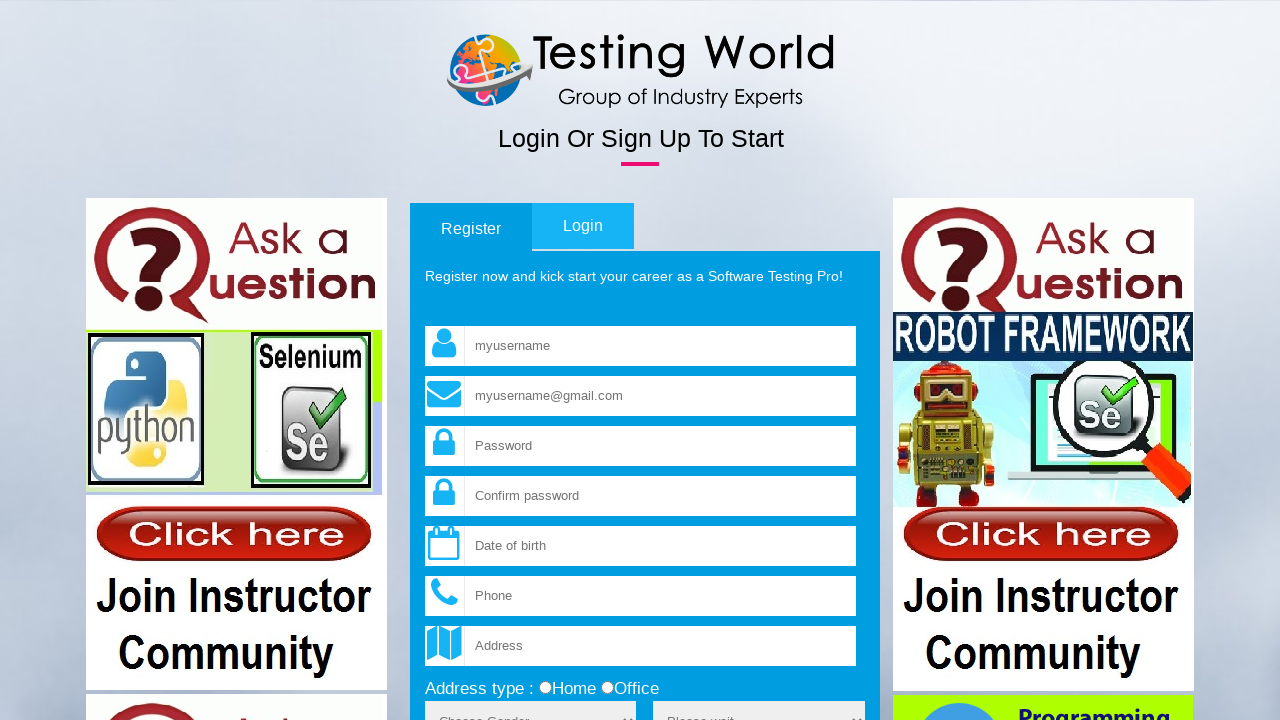

Filled username field with 'testuser7842' on input[name='fld_username']
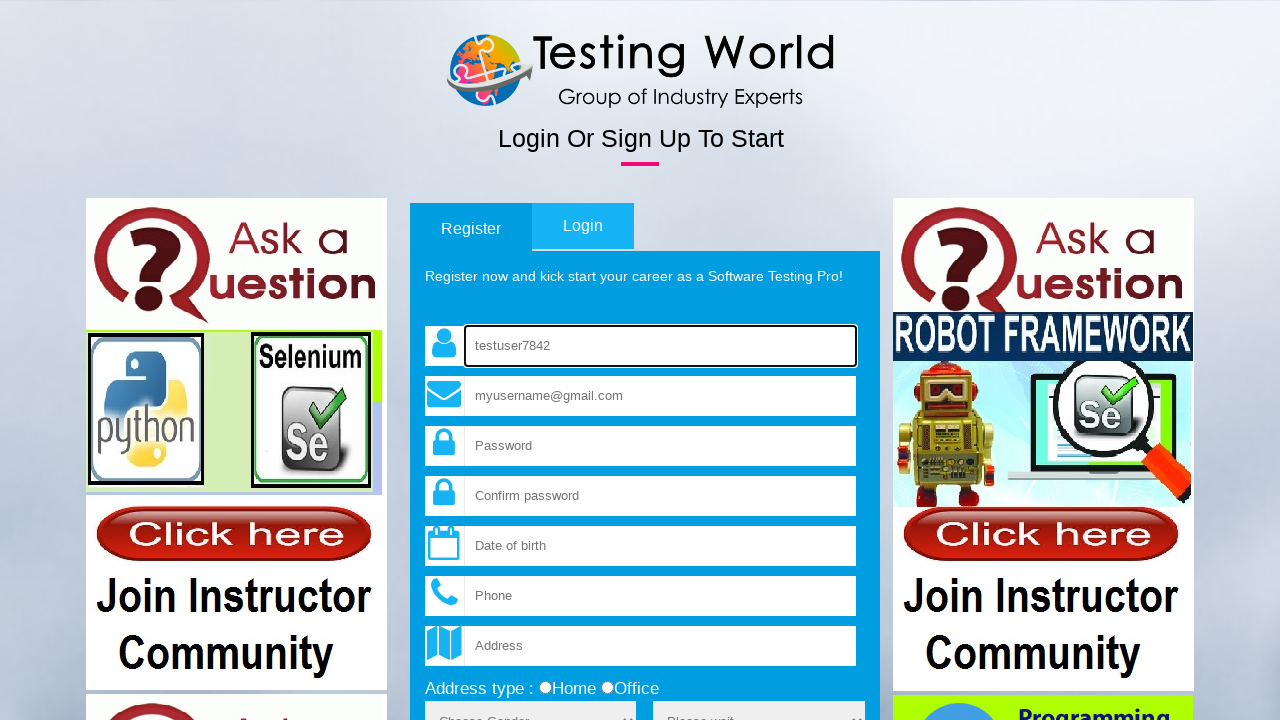

Filled email field with 'testuser7842@example.com' on input[name='fld_email']
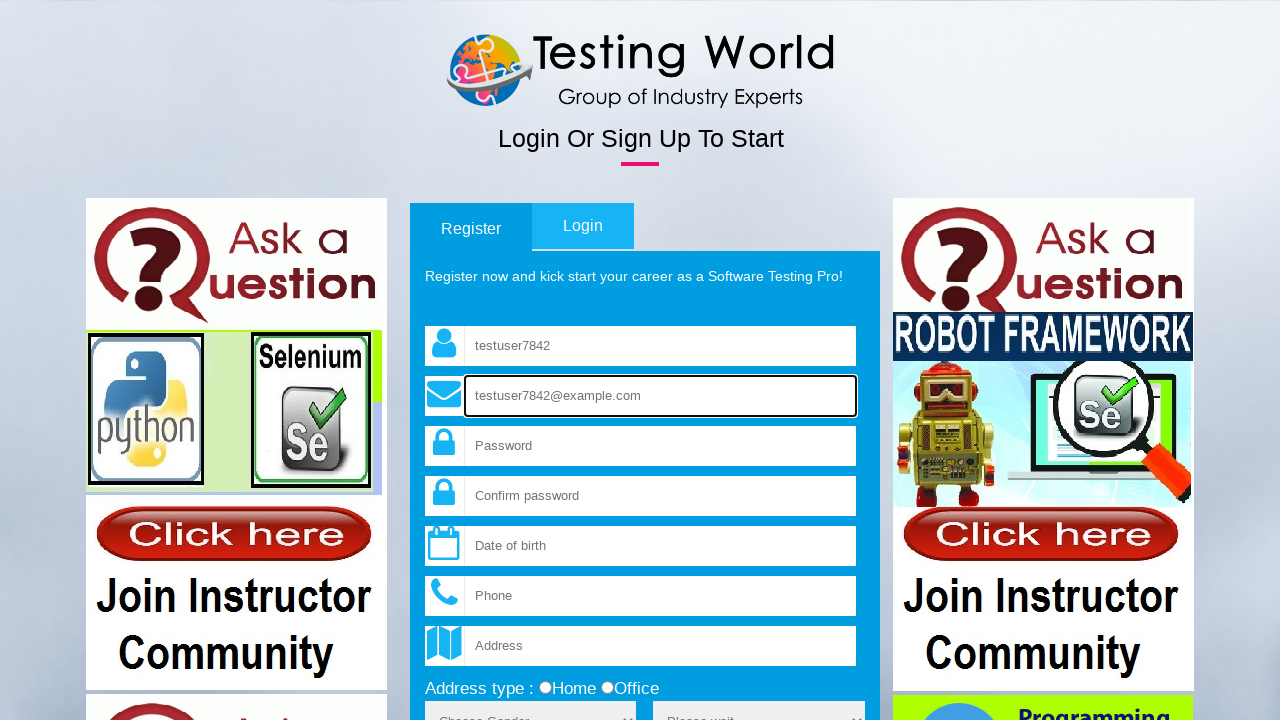

Filled password field with 'SecurePass456' on input[name='fld_password']
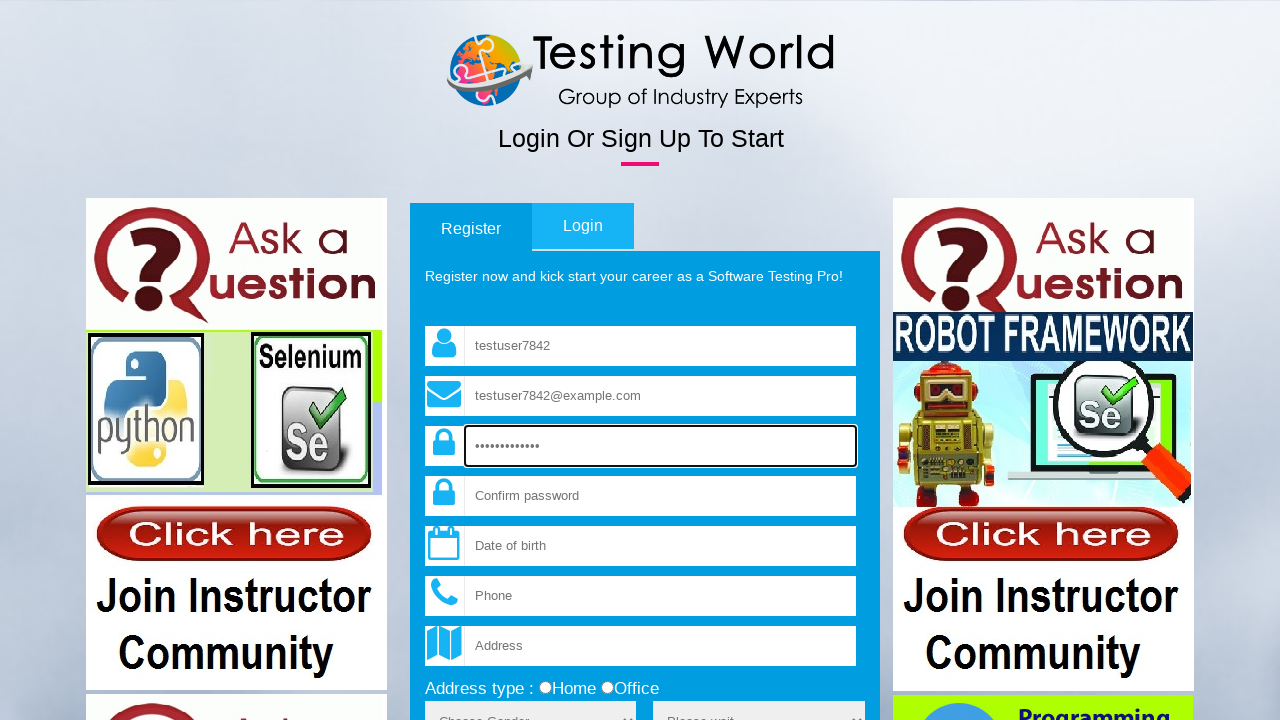

Filled confirm password field with 'SecurePass456' on input[name='fld_cpassword']
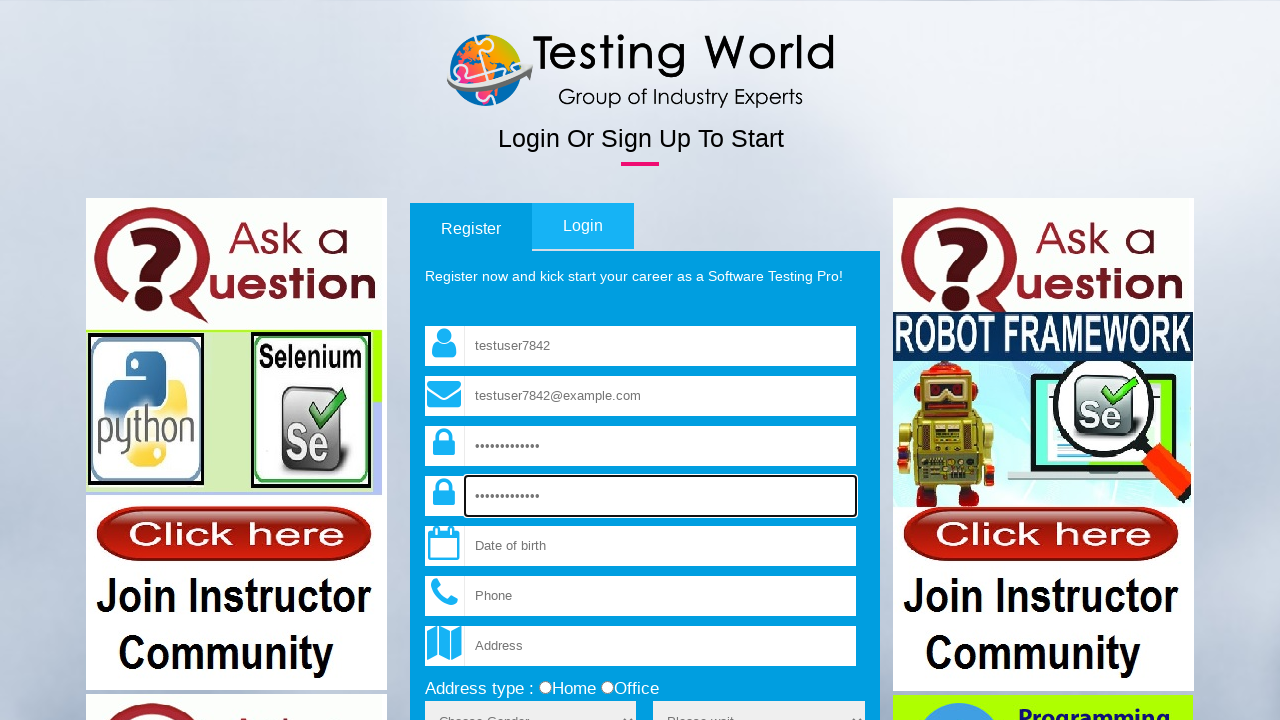

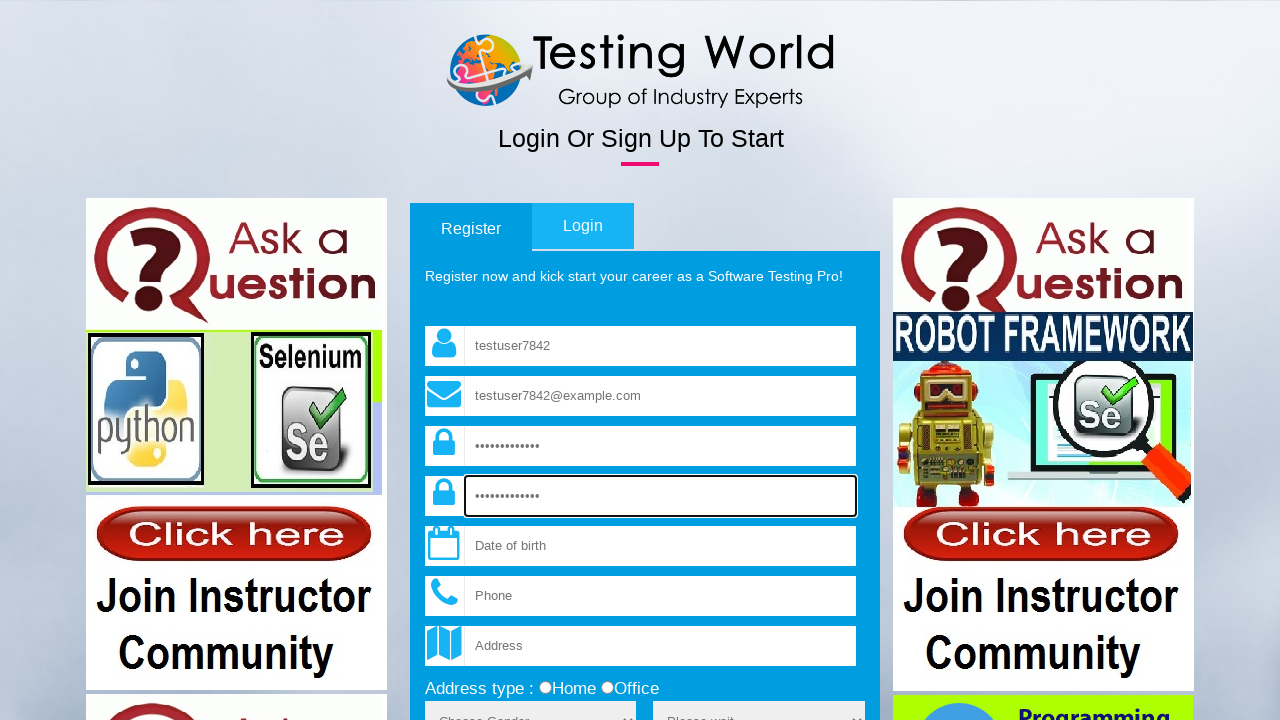